Navigates to Flipkart website and retrieves the page's inner text content using JavaScript executor

Starting URL: https://www.flipkart.com

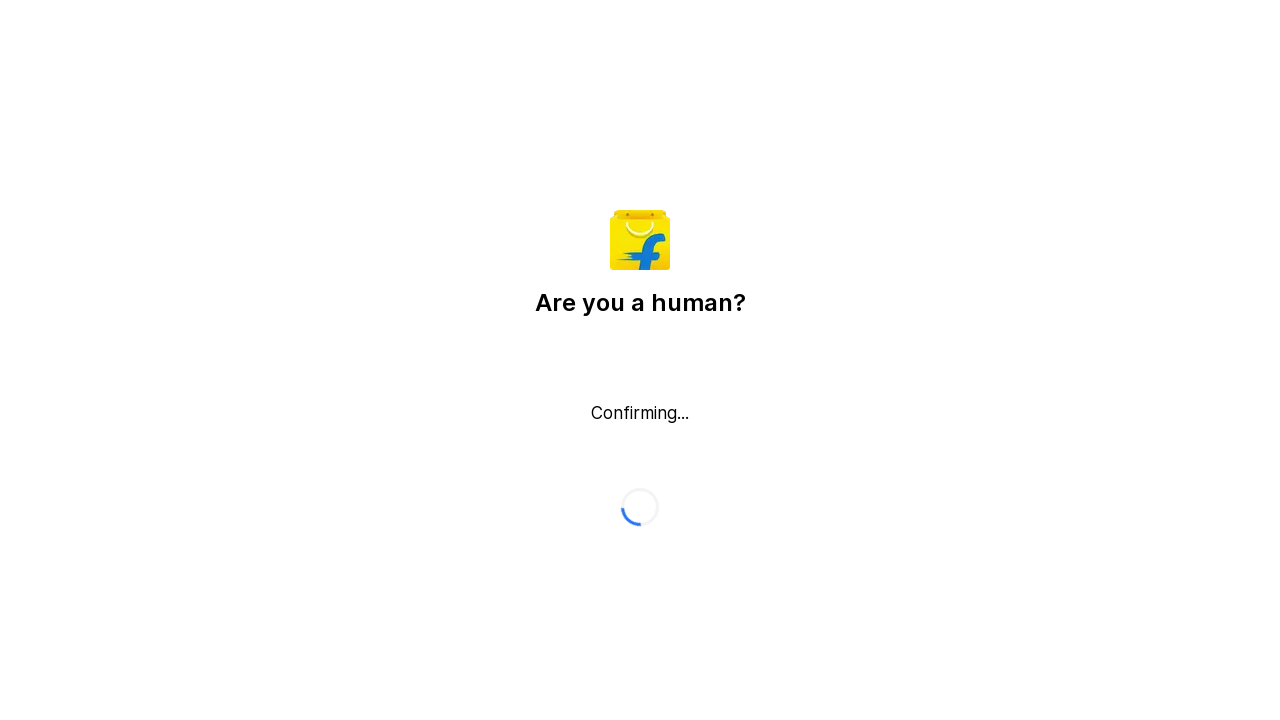

Navigated to Flipkart website
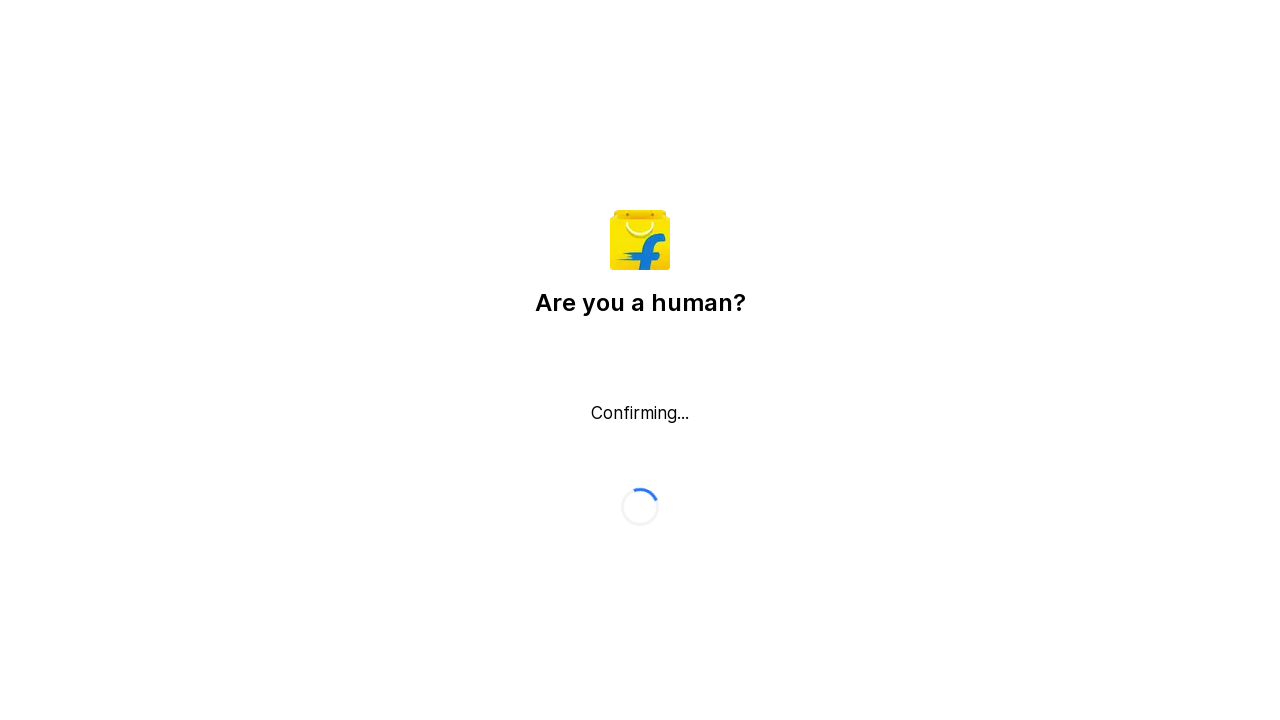

Retrieved page's inner text content using JavaScript executor
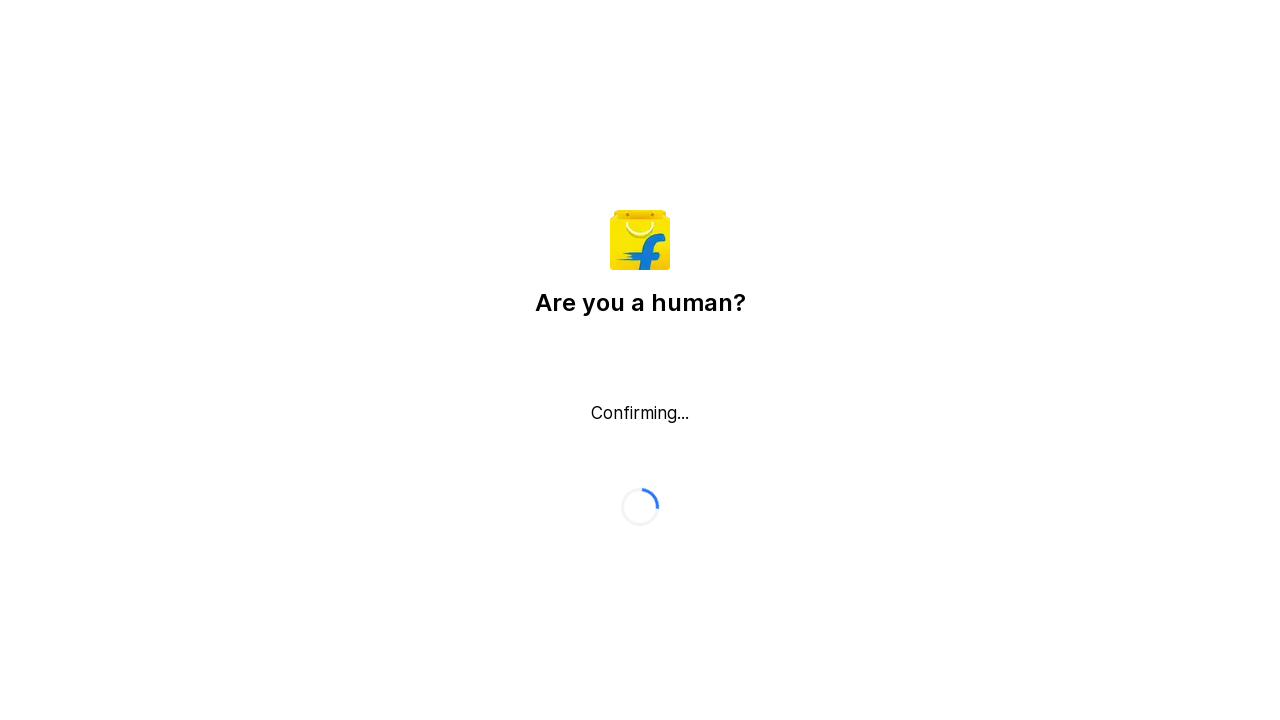

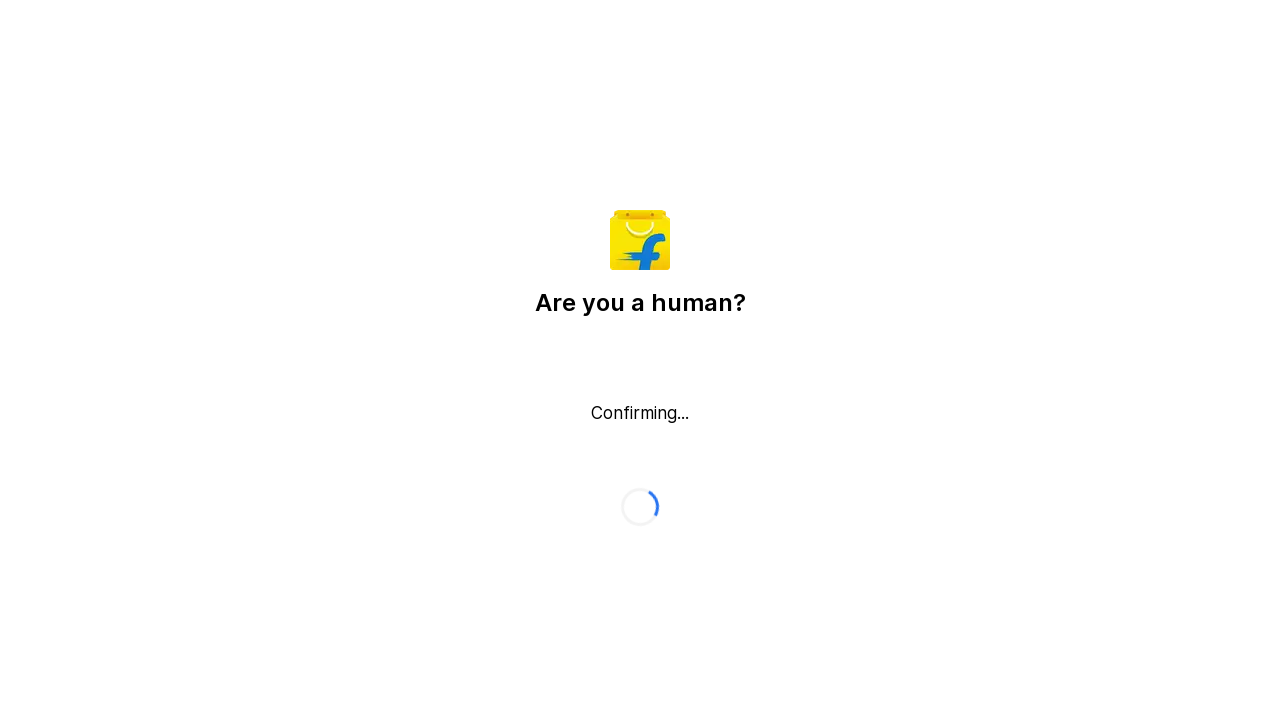